Tests the search functionality on AJIO e-commerce website by entering "perfumes" in the search field and clicking the search icon to perform a product search.

Starting URL: https://www.ajio.com/

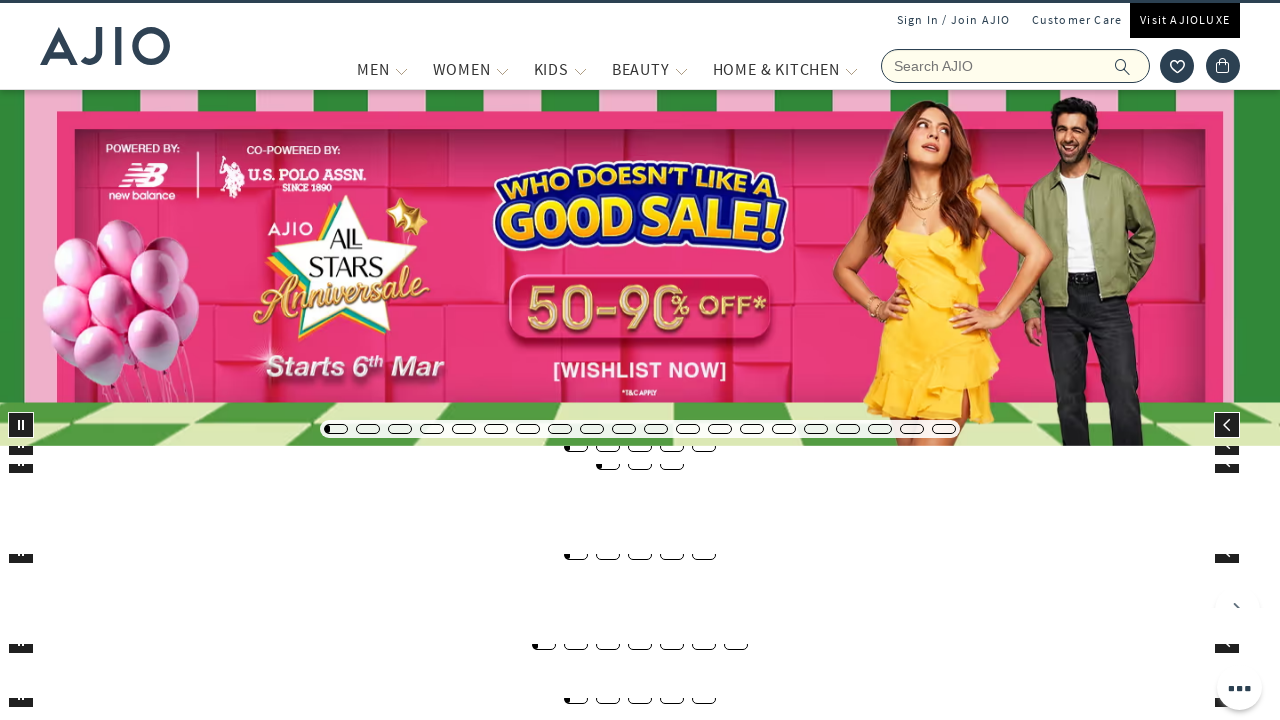

Filled search field with 'perfumes' on input[name='searchVal']
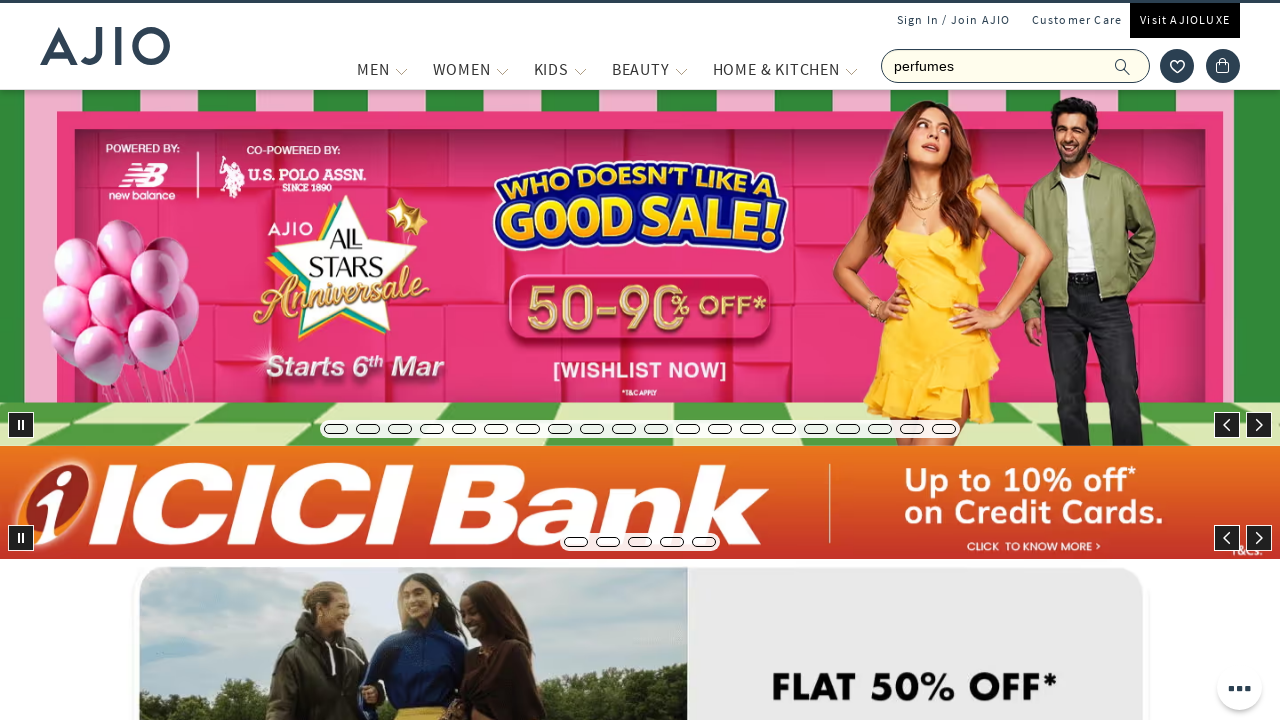

Clicked search icon to perform product search at (1123, 66) on .ic-search
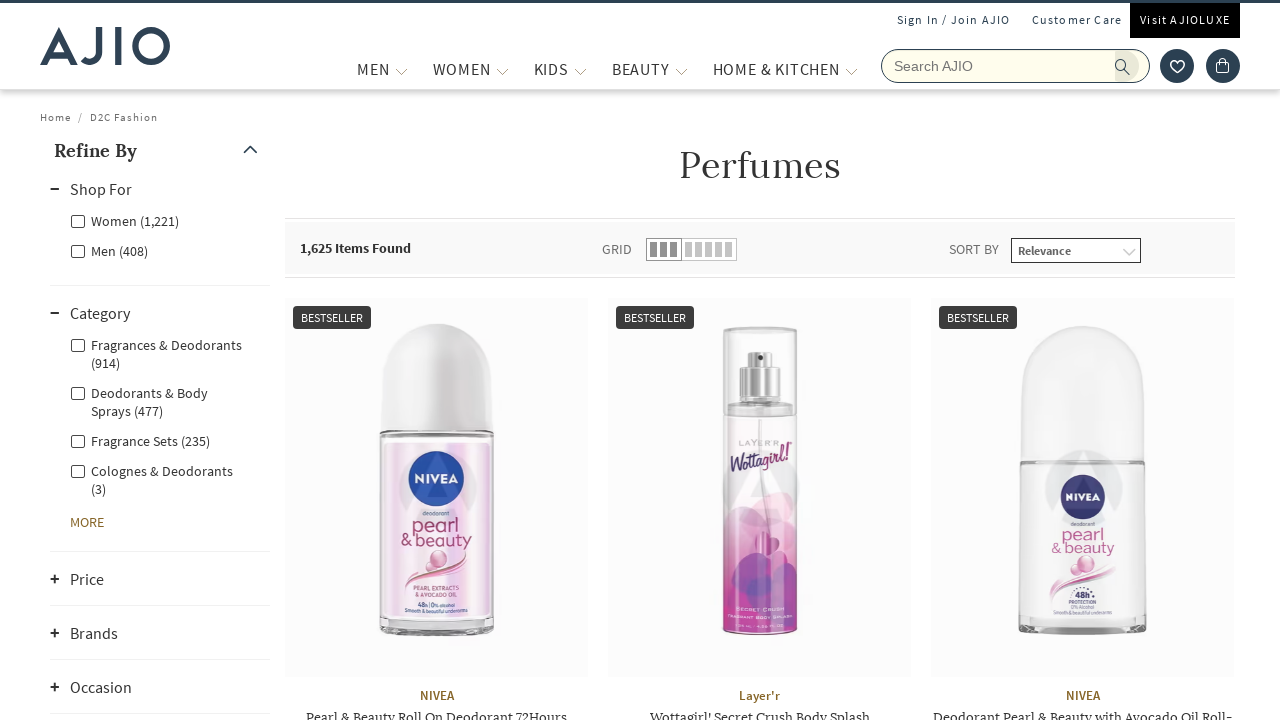

Search results loaded successfully
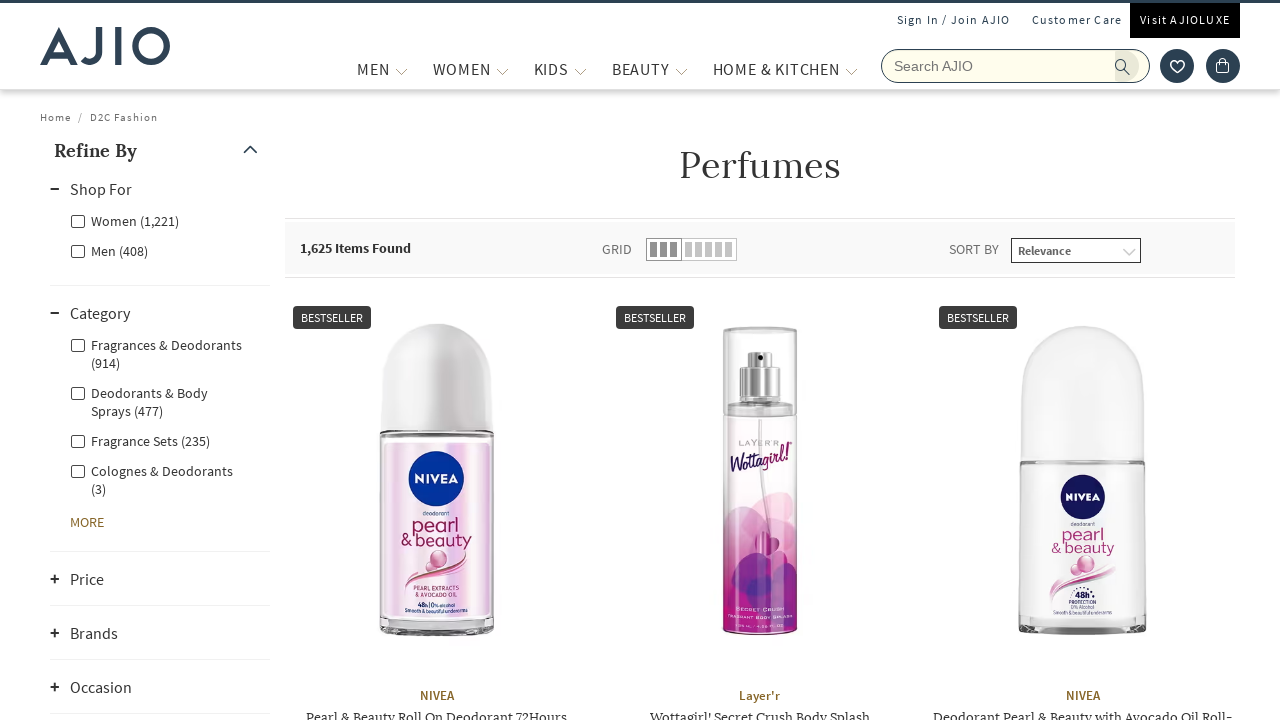

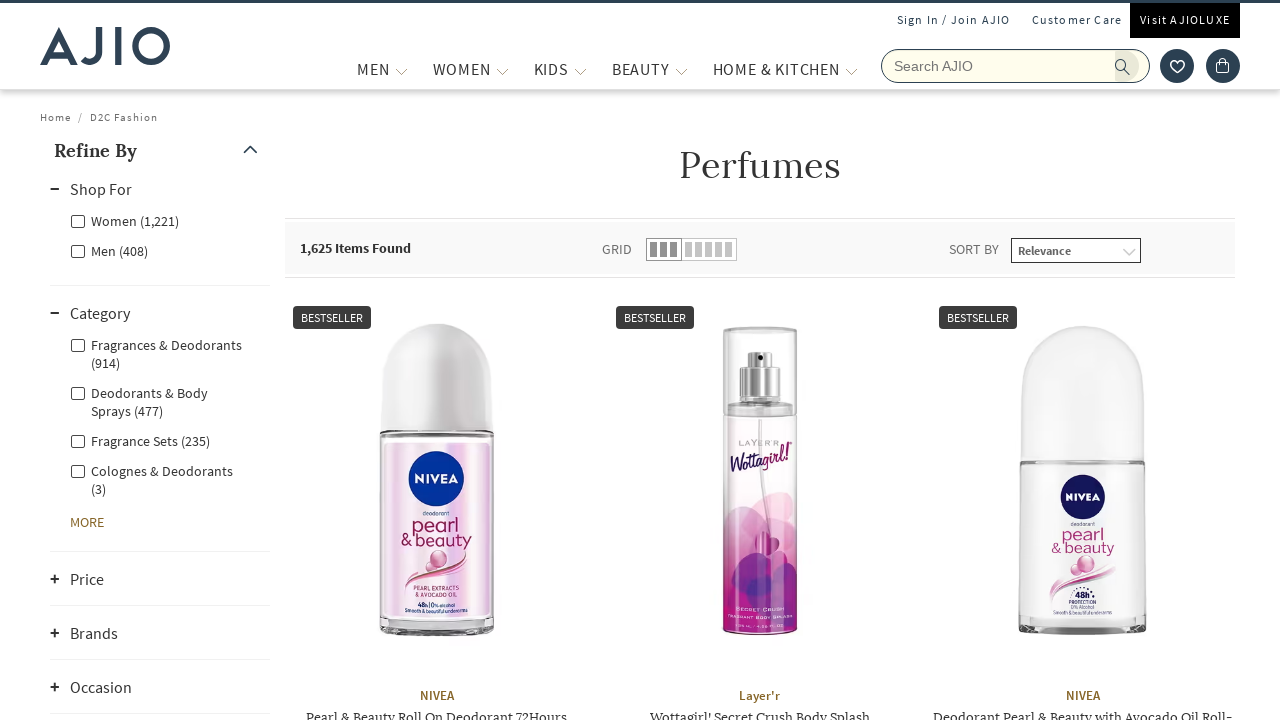